Navigates to a nested frames demo page and refreshes it using JavaScript execution to test frame handling behavior

Starting URL: https://demoqa.com/nestedframes

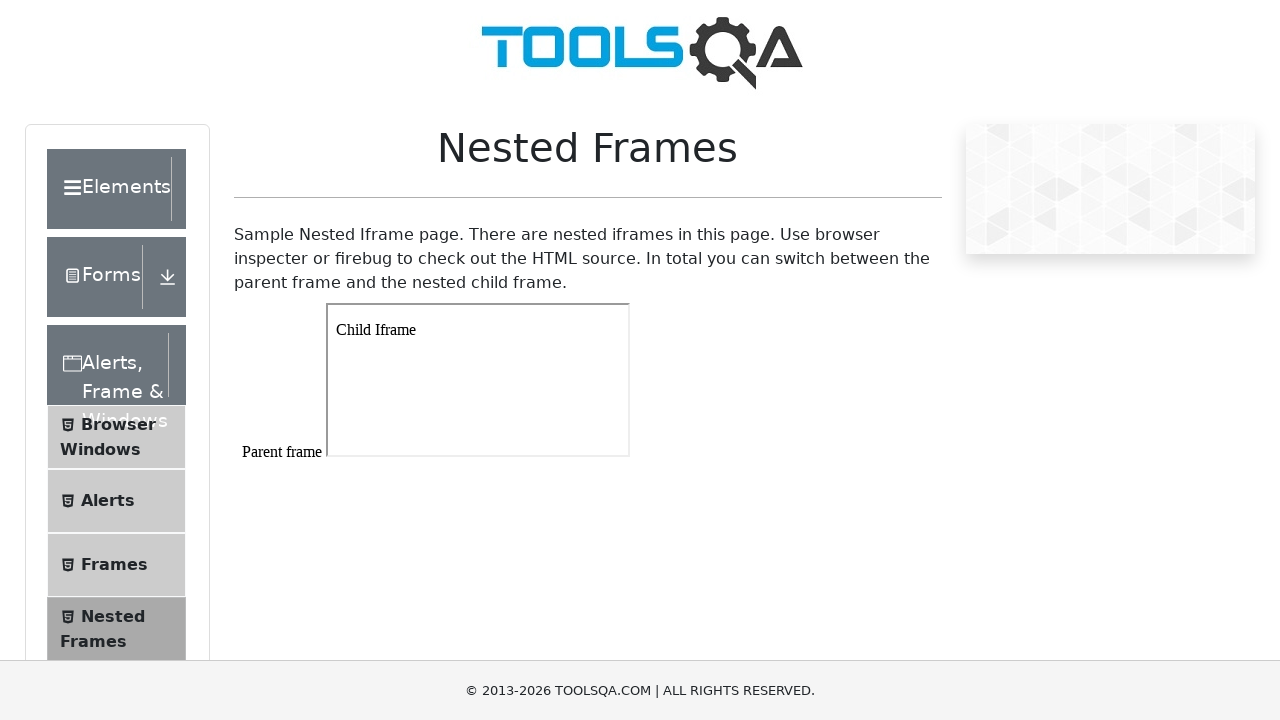

Waited for nested frames demo page to fully load (networkidle)
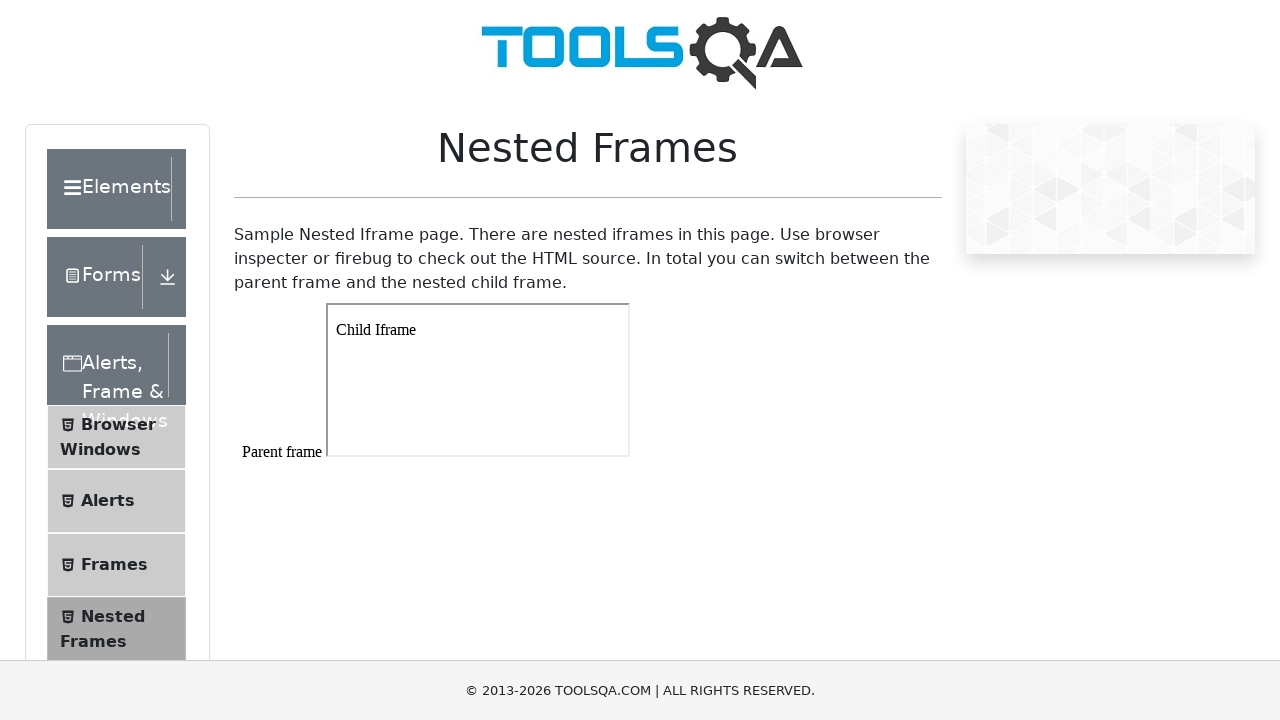

Refreshed page using JavaScript execution (history.go(0))
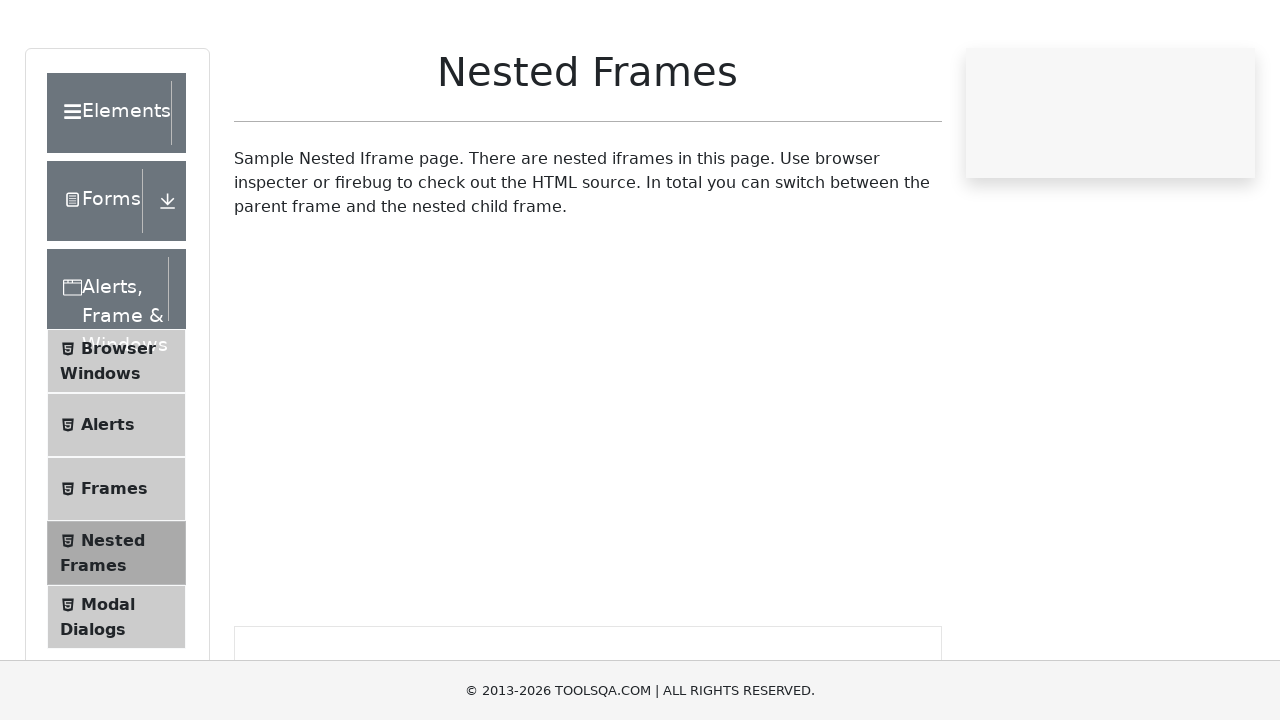

Waited for page to complete reload
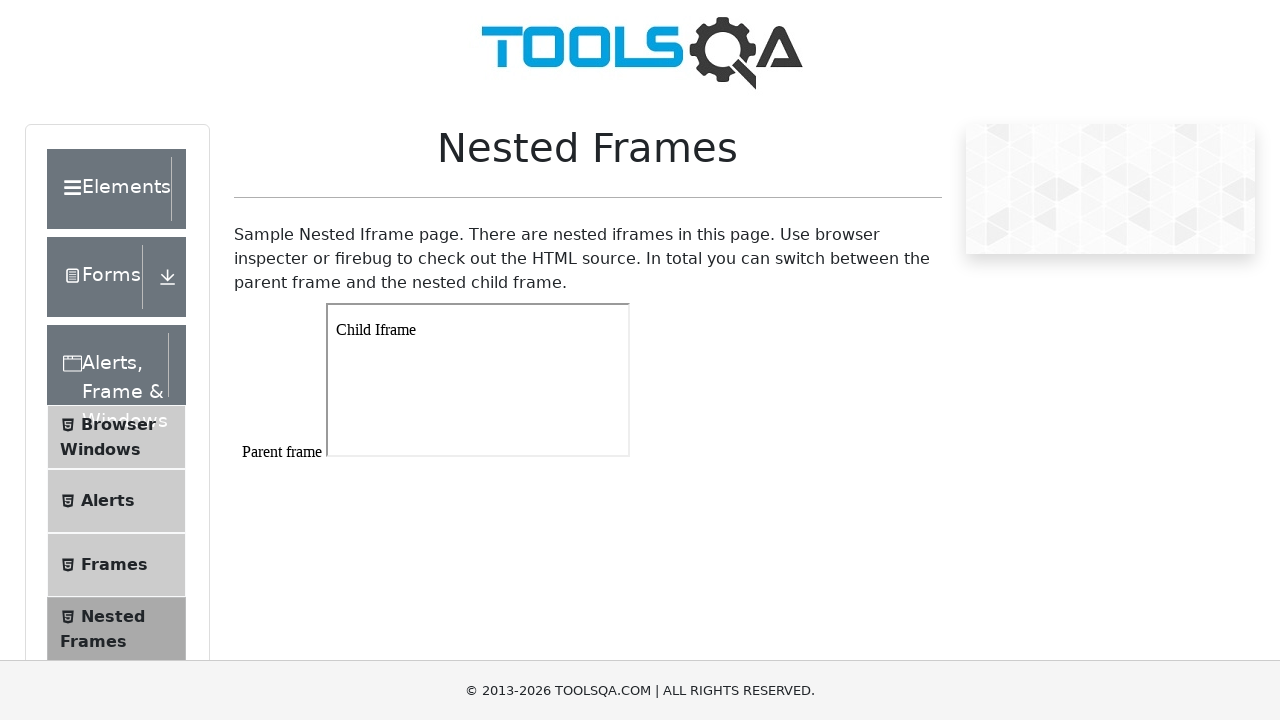

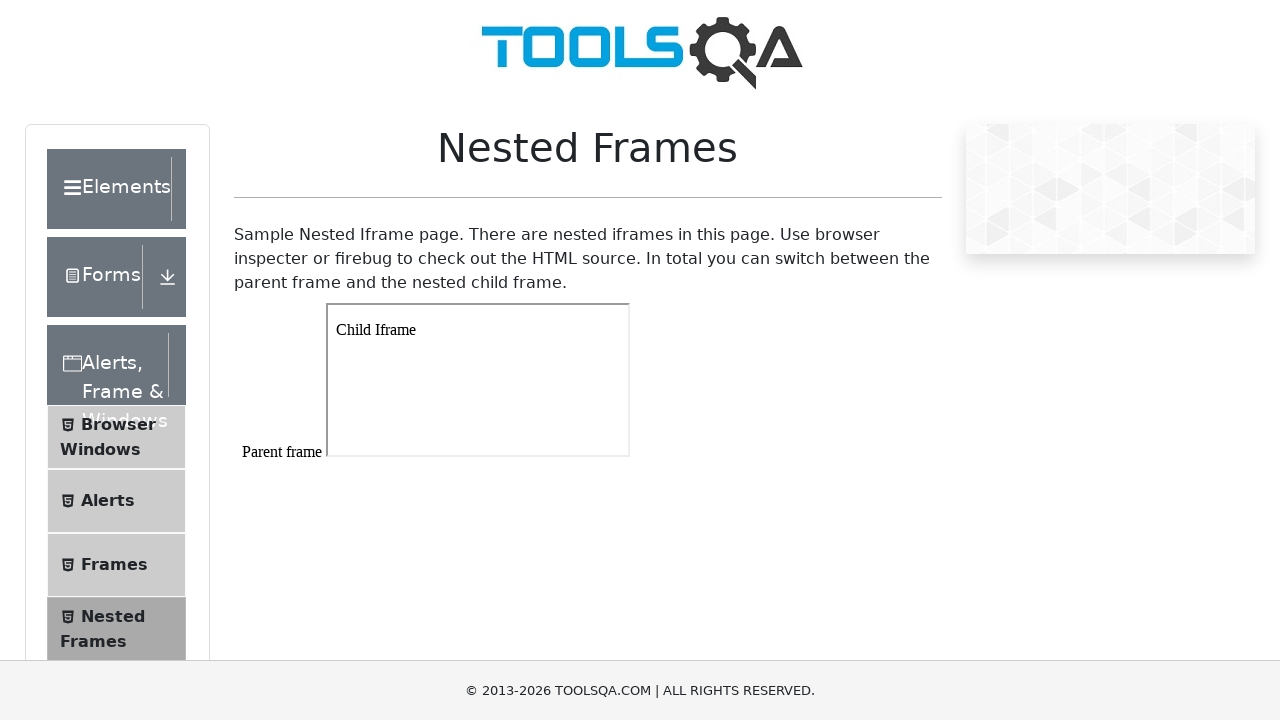